Navigates to DemoQA homepage, clicks on the "Elements" menu card, then clicks on "Text Box" in the left sidebar menu to navigate to the text box element page.

Starting URL: https://demoqa.com/

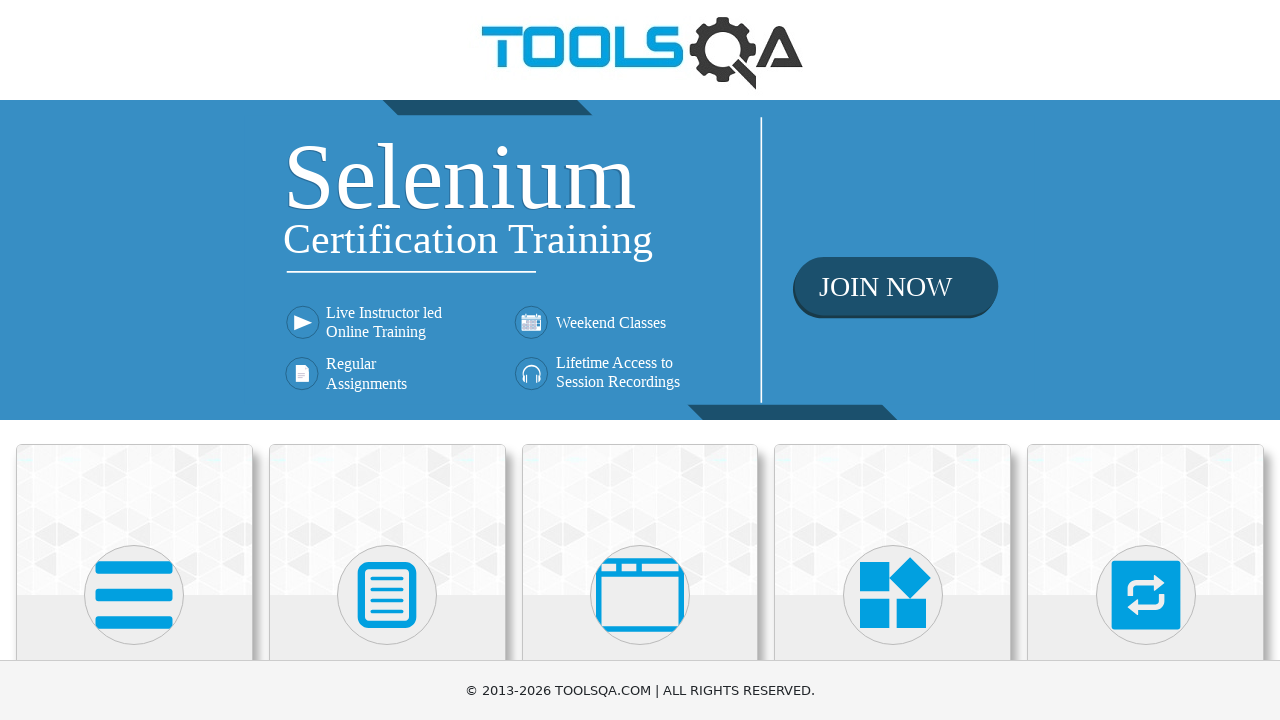

Navigated to DemoQA homepage
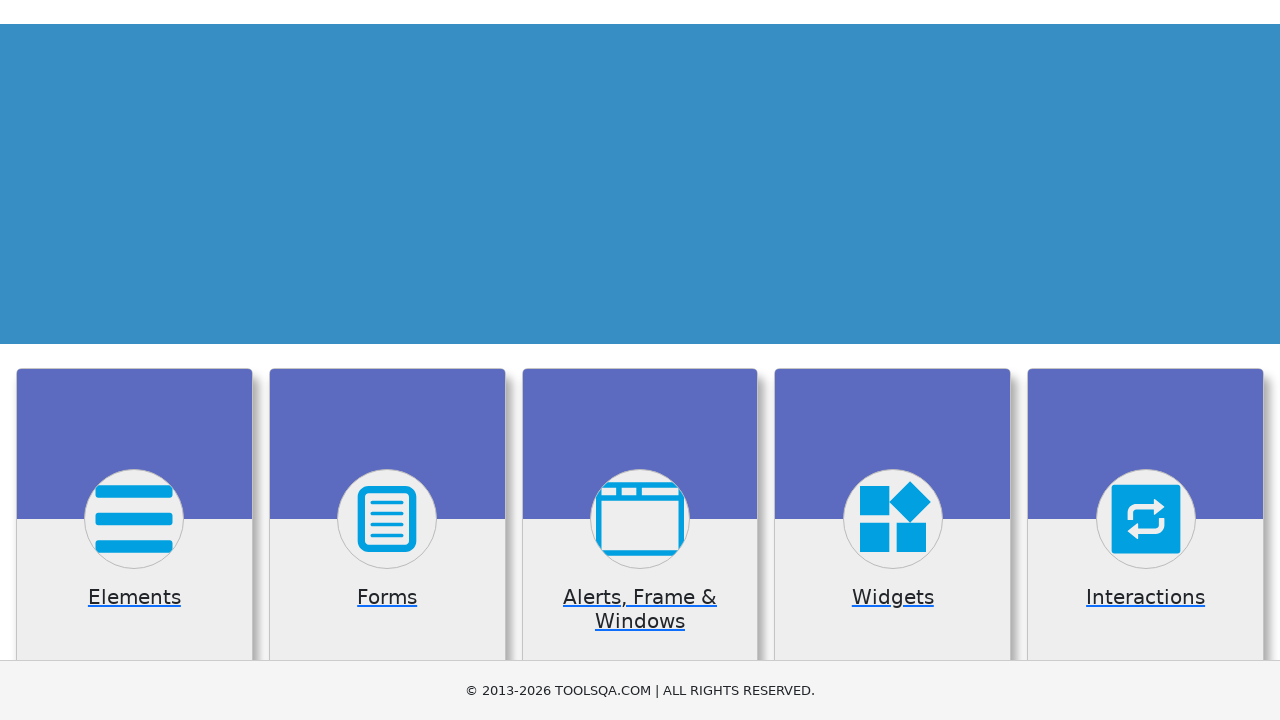

Clicked on the Elements menu card at (134, 360) on text=Elements
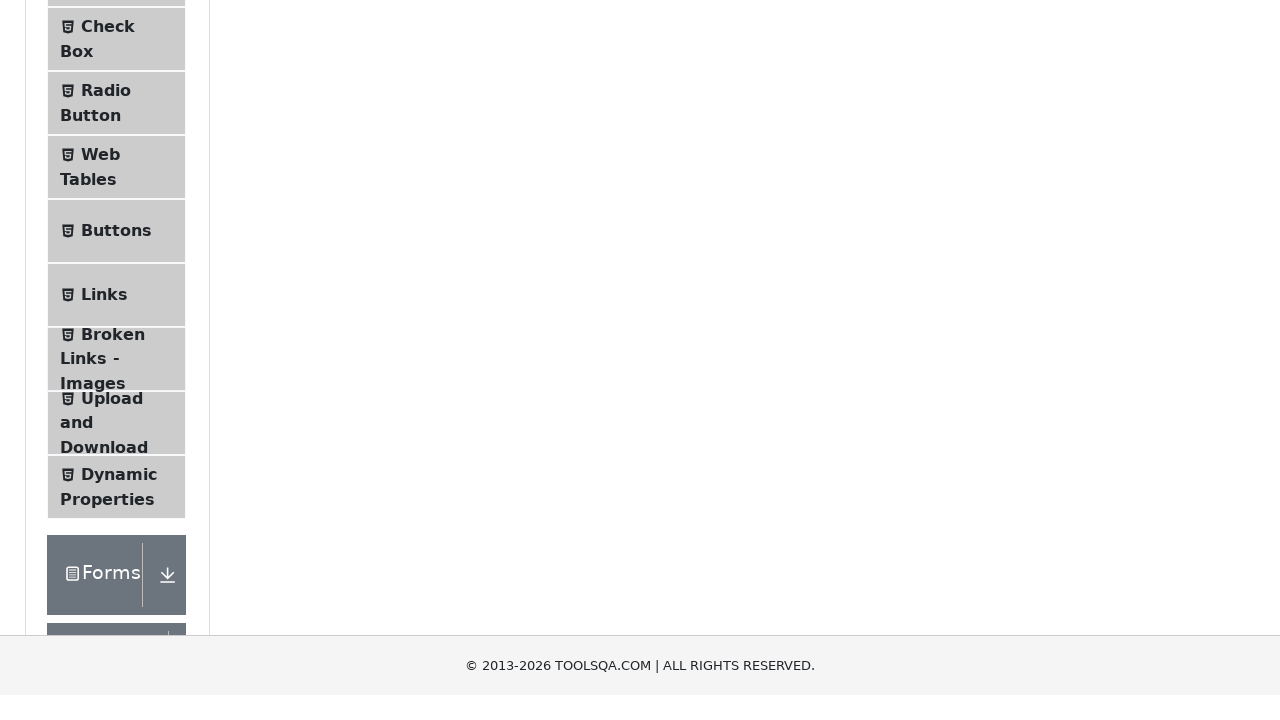

Left sidebar menu became visible
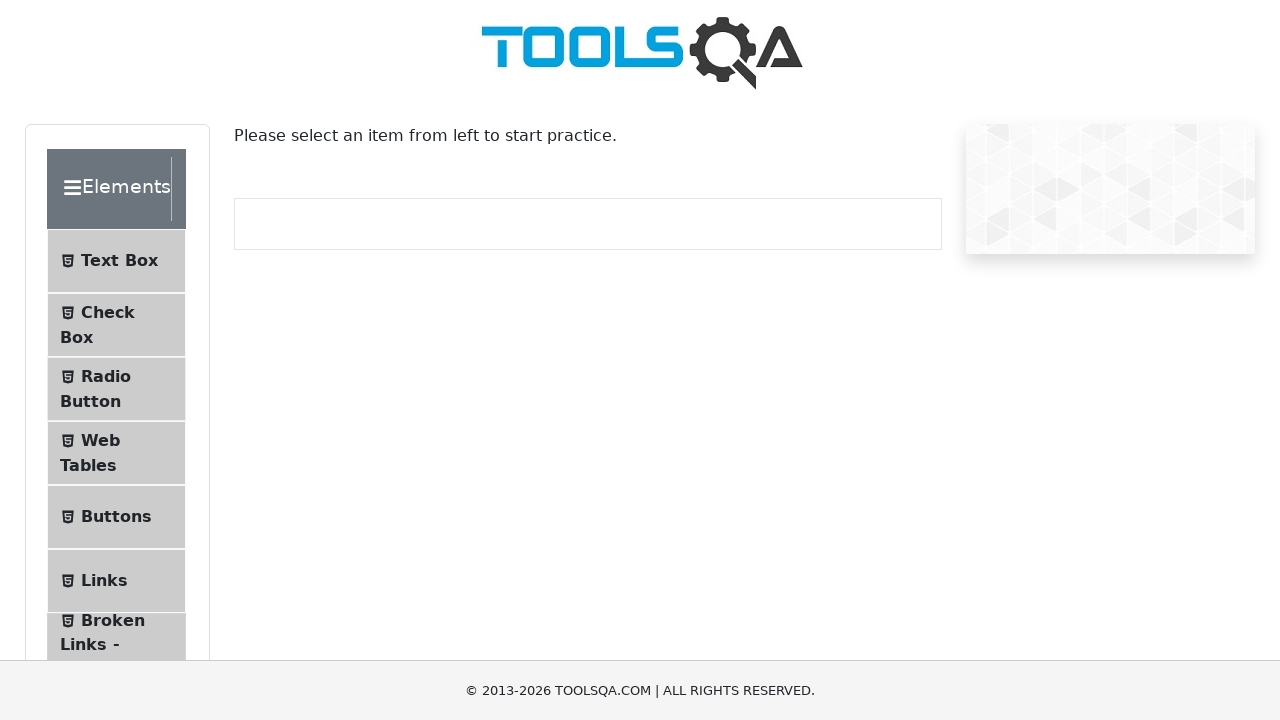

Clicked on Text Box in the left sidebar menu at (119, 261) on text=Text Box
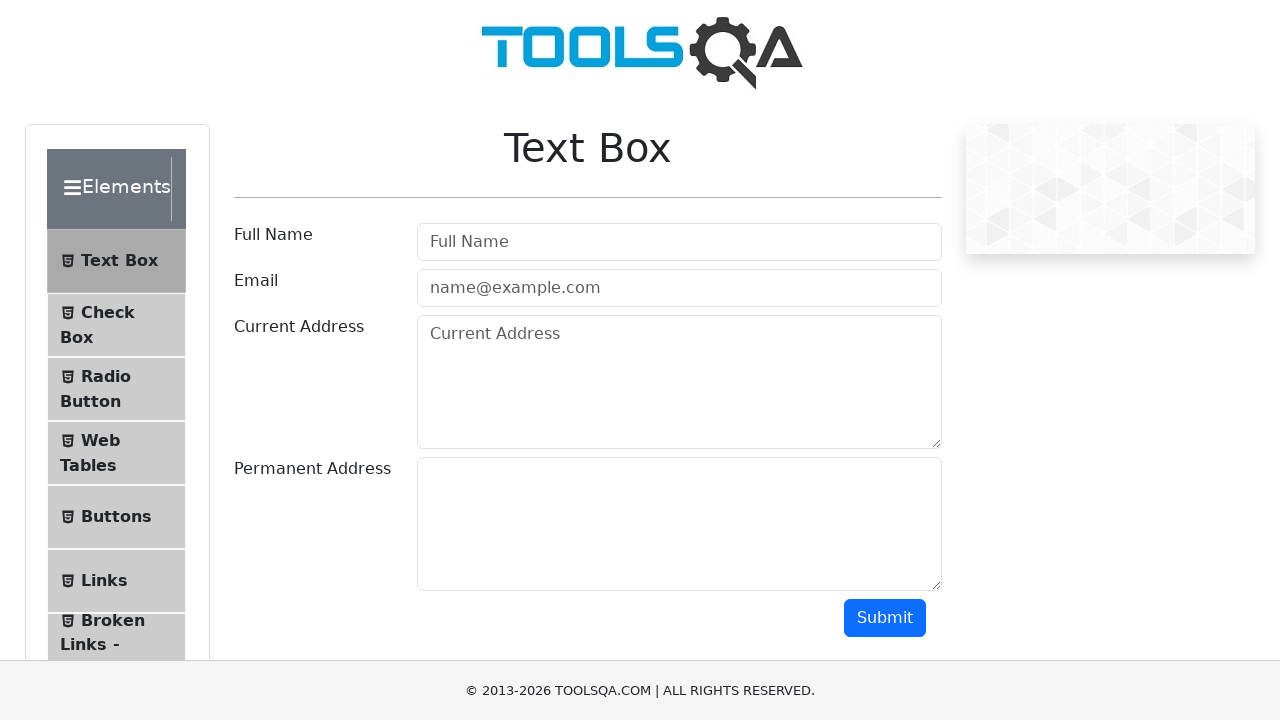

Text Box element page loaded and form became visible
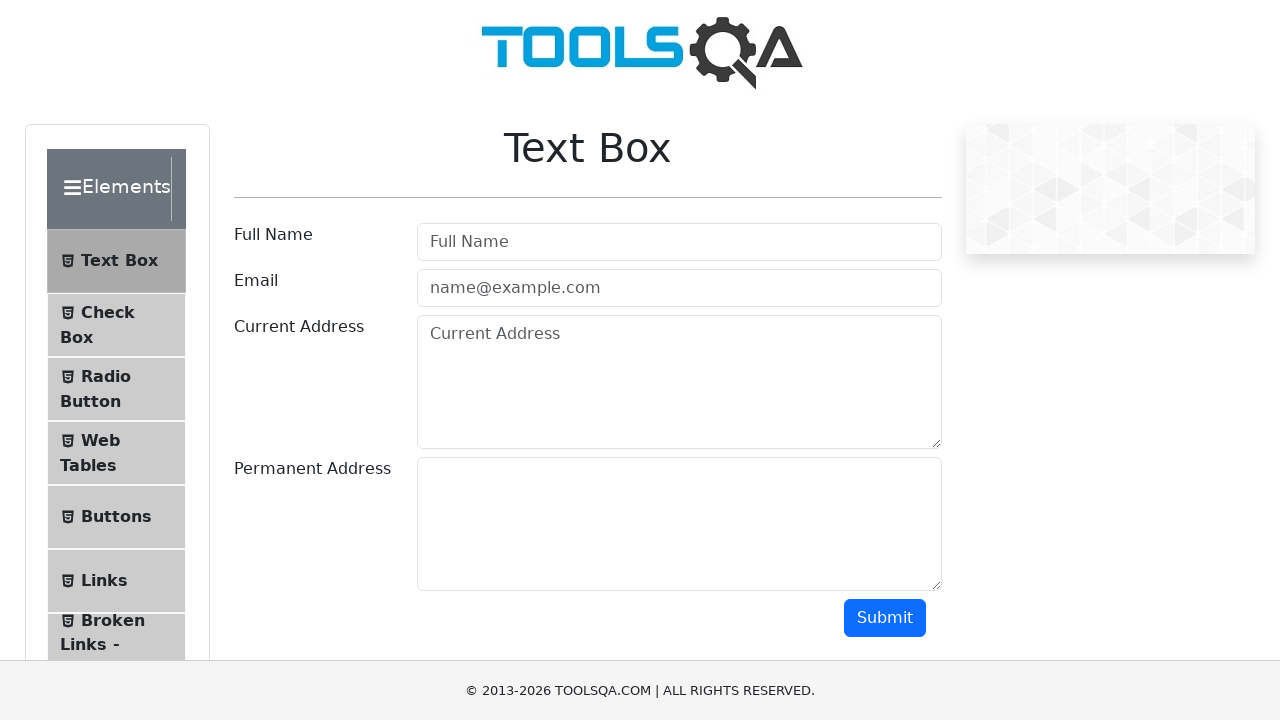

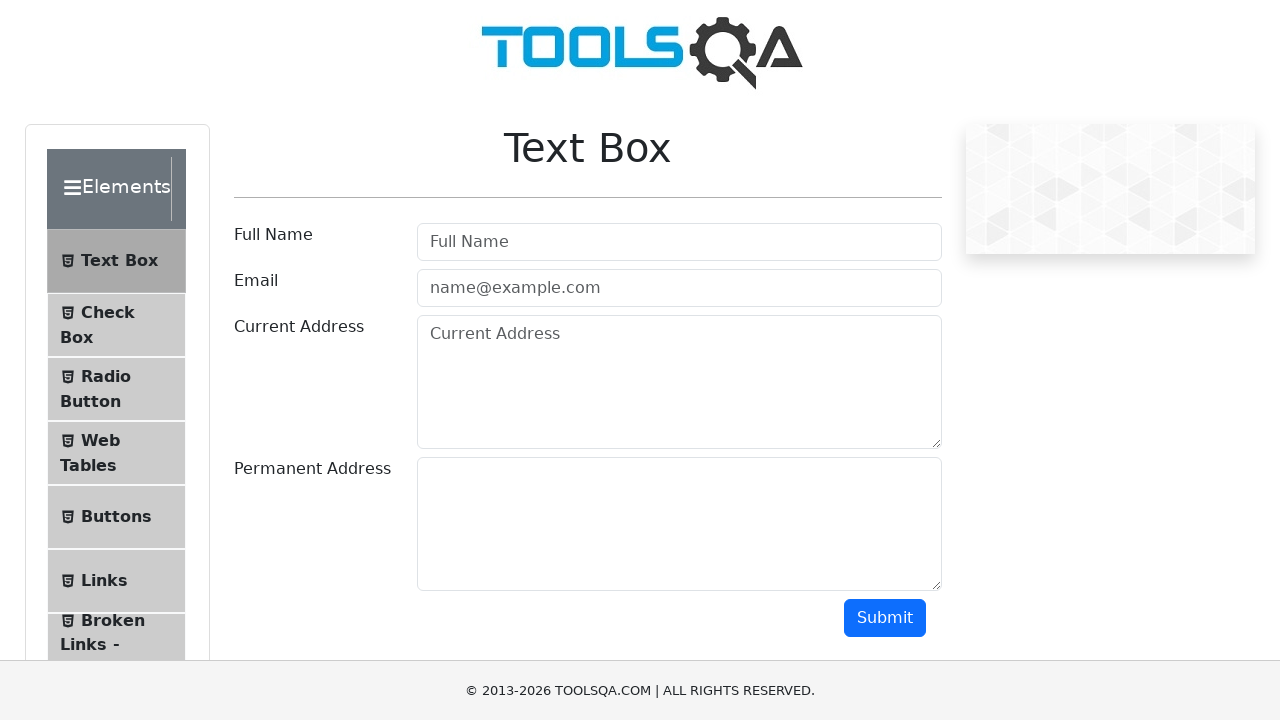